Tests jQuery UI draggable functionality by dragging an element to a new position

Starting URL: http://jqueryui.com/resources/demos/draggable/default.html

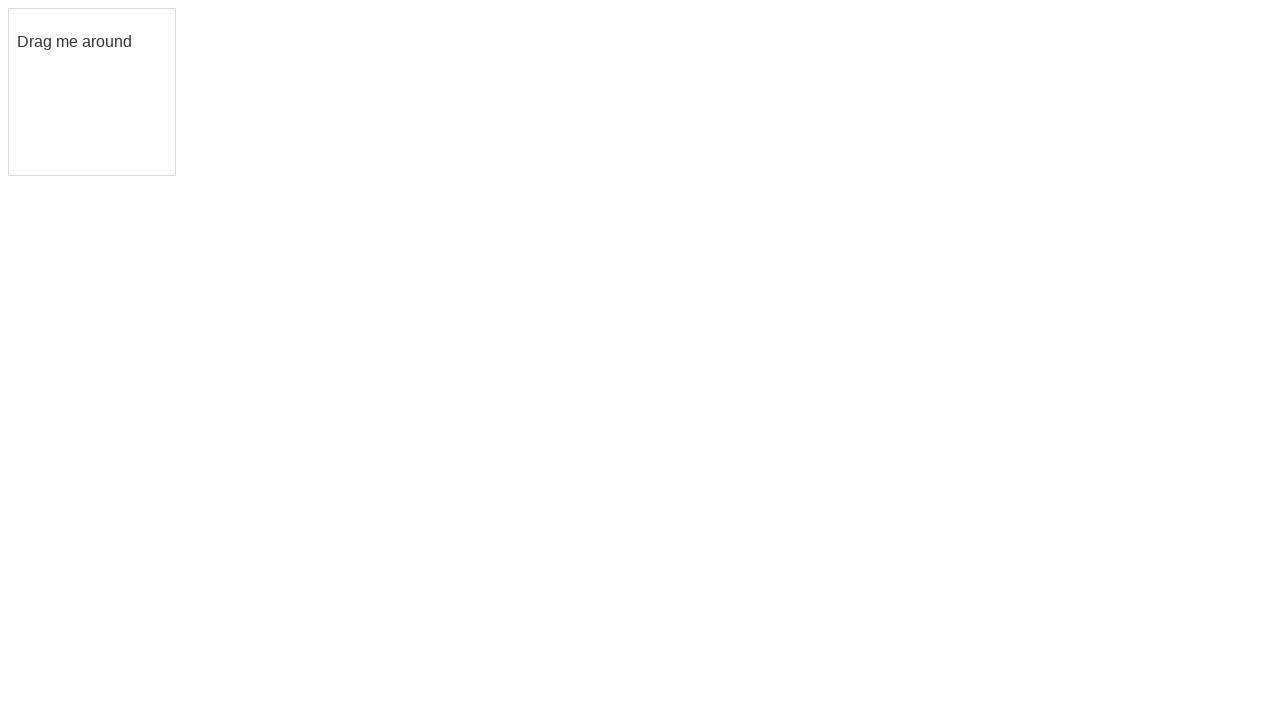

Navigated to jQuery UI draggable demo page
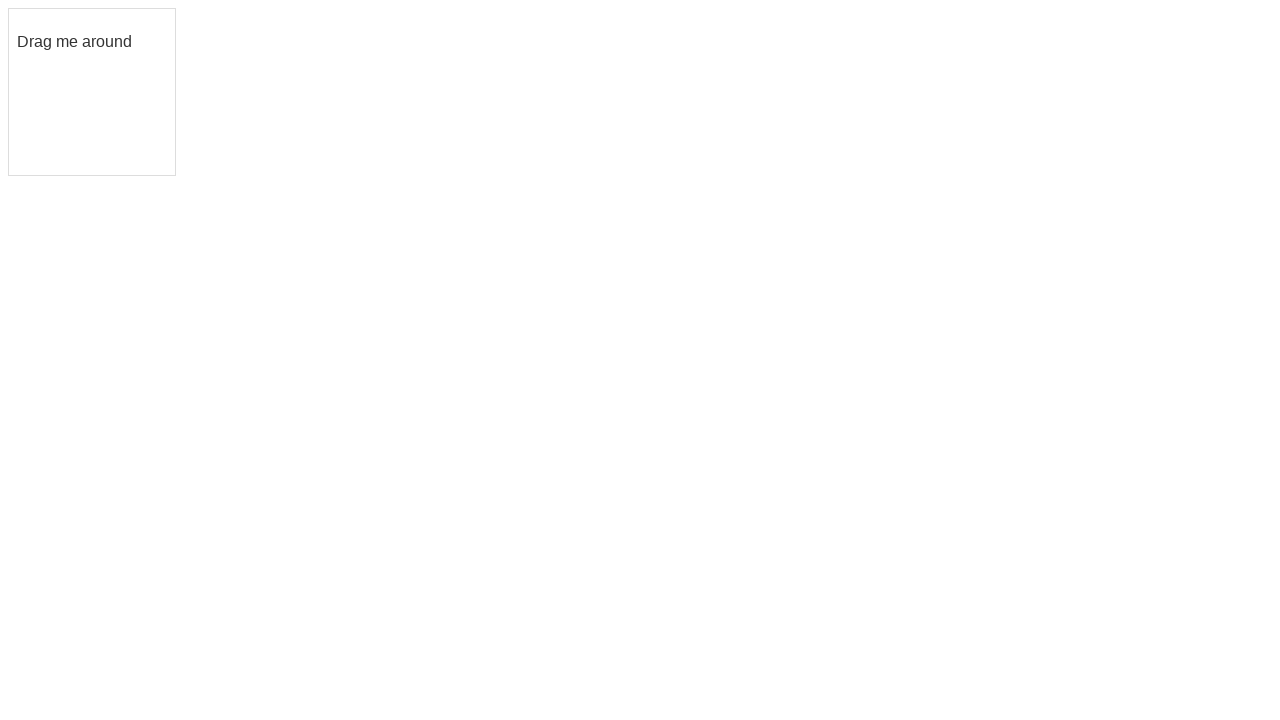

Located the draggable element
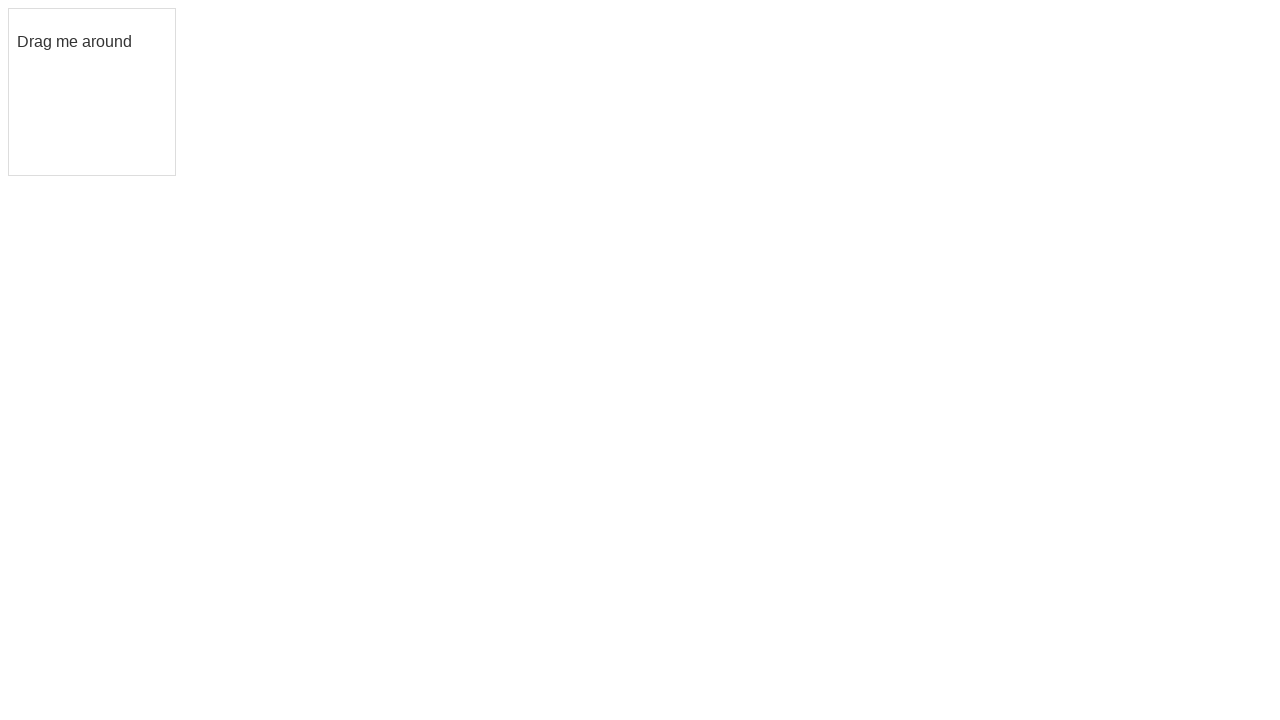

Dragged element to new position (120, 120) at (129, 129)
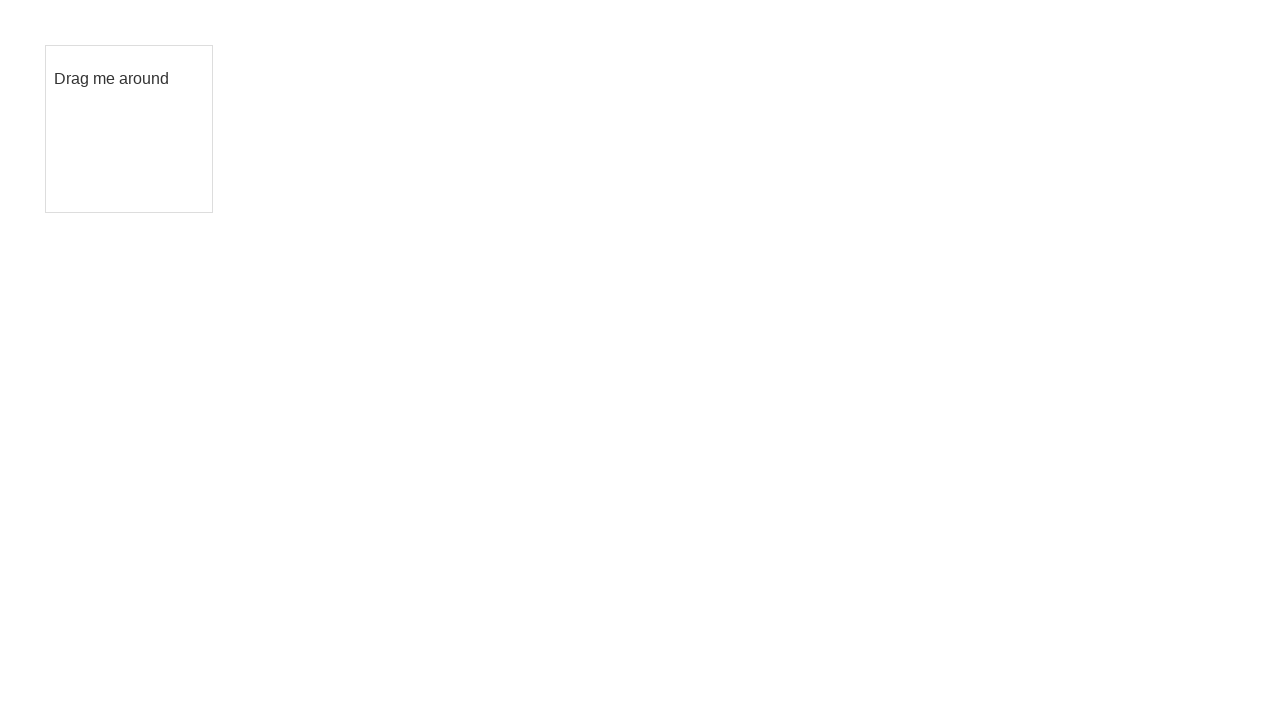

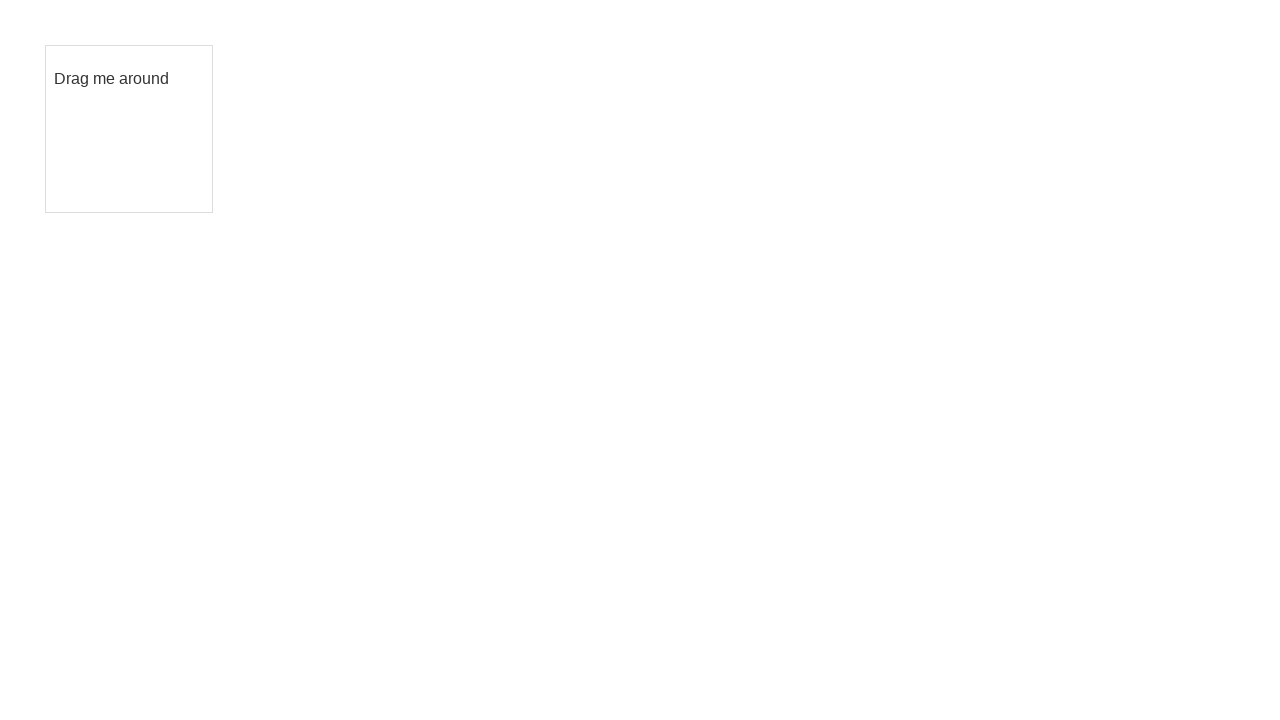